Tests location suggestion form with special symbols

Starting URL: https://www.labirint.ru

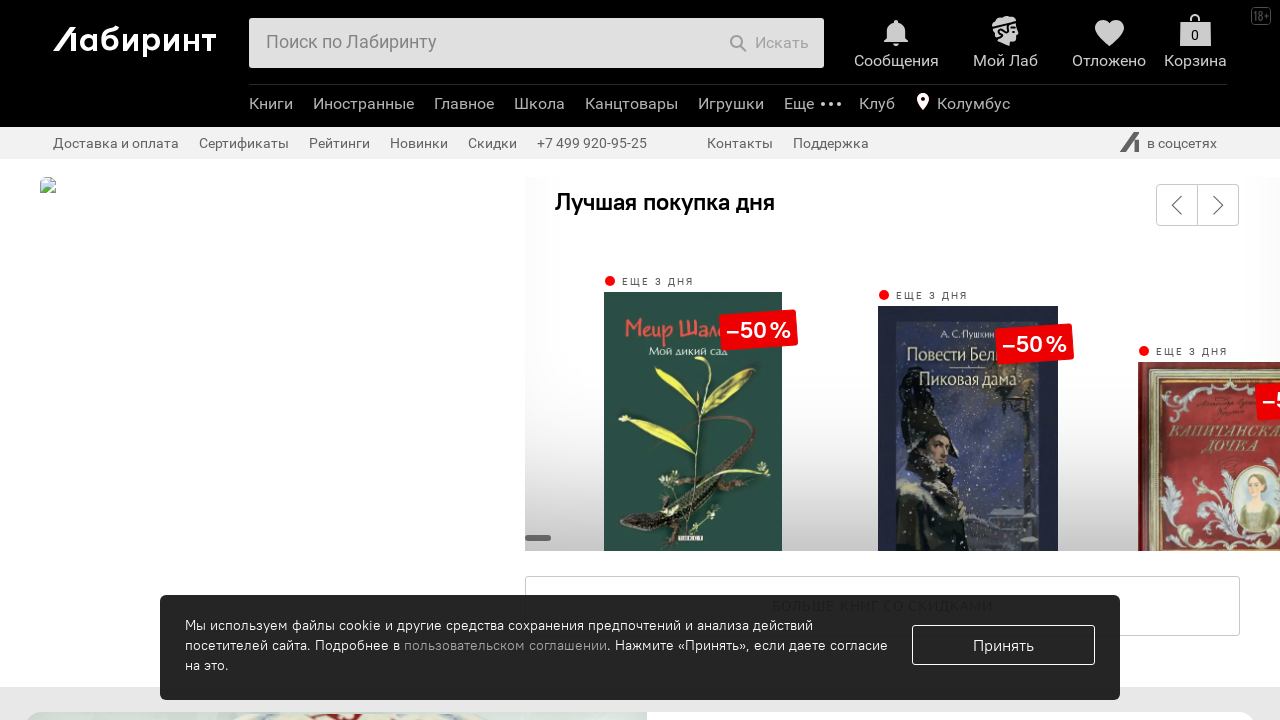

Clicked location button to open location suggestion form at (973, 104) on .region-location-icon-txt
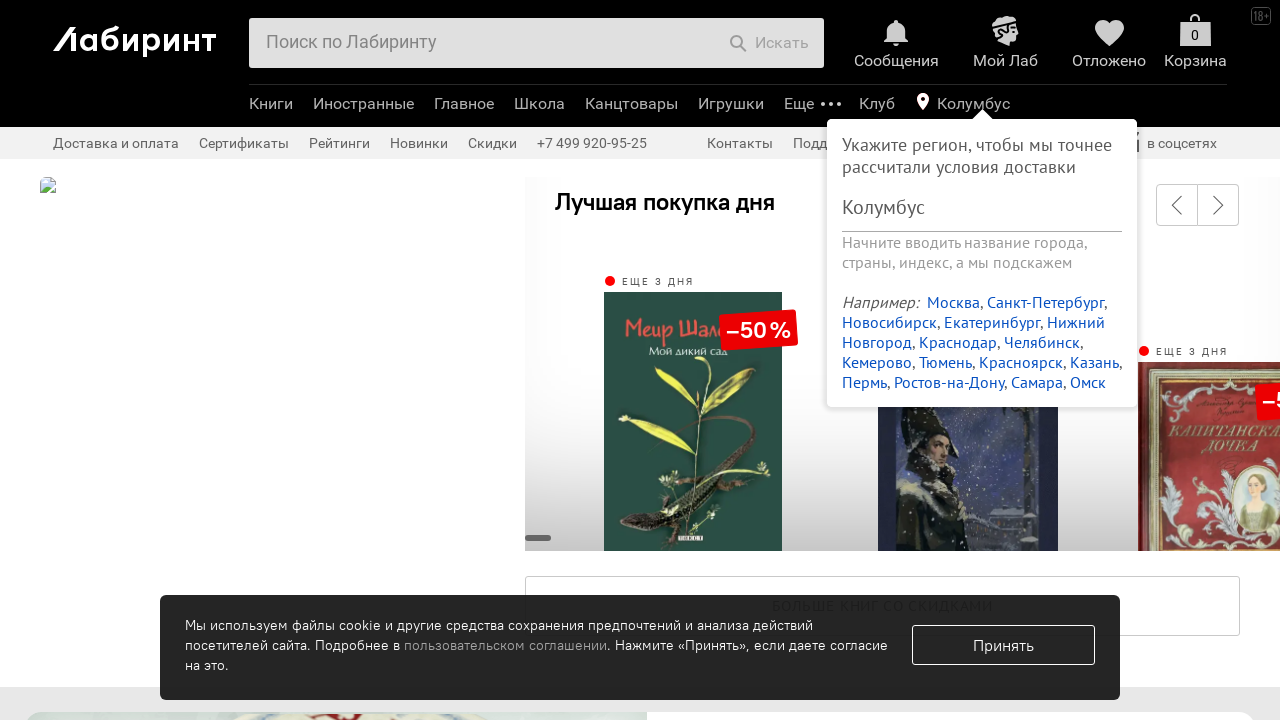

Filled location field with special symbols '@#$$%^&%$' on #region-post
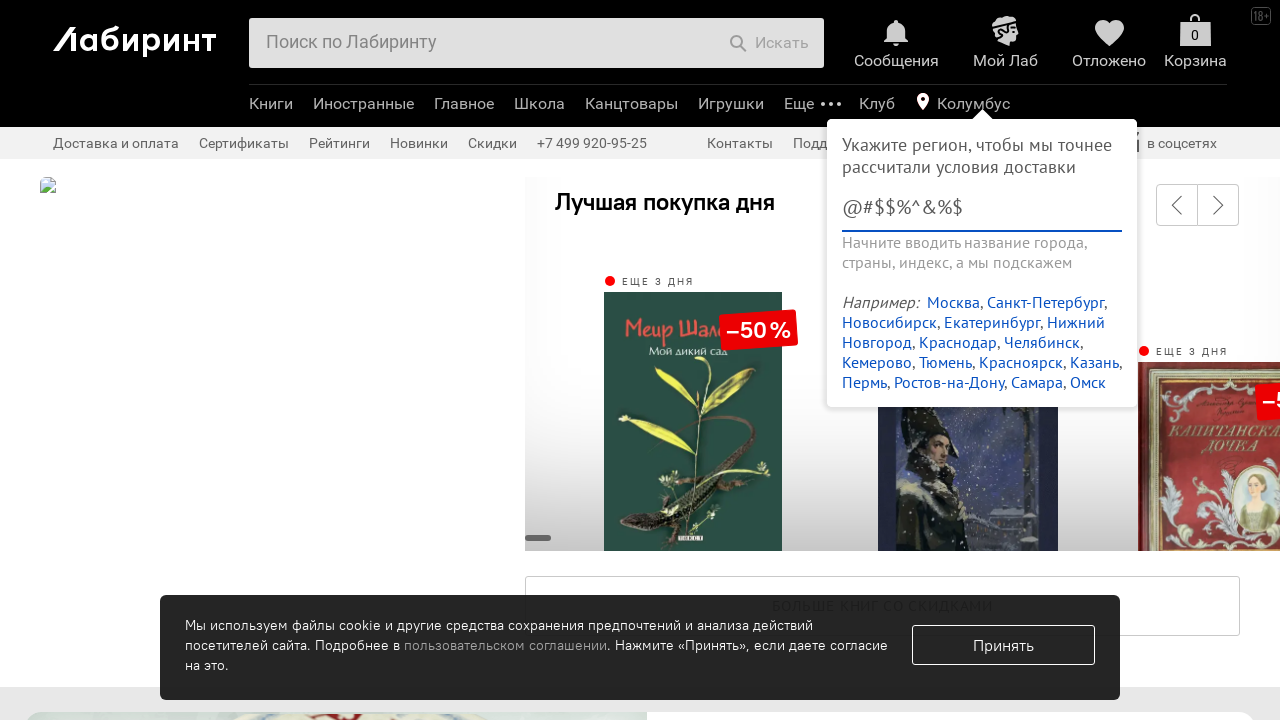

Pressed Enter to submit location form with special symbols on #region-post
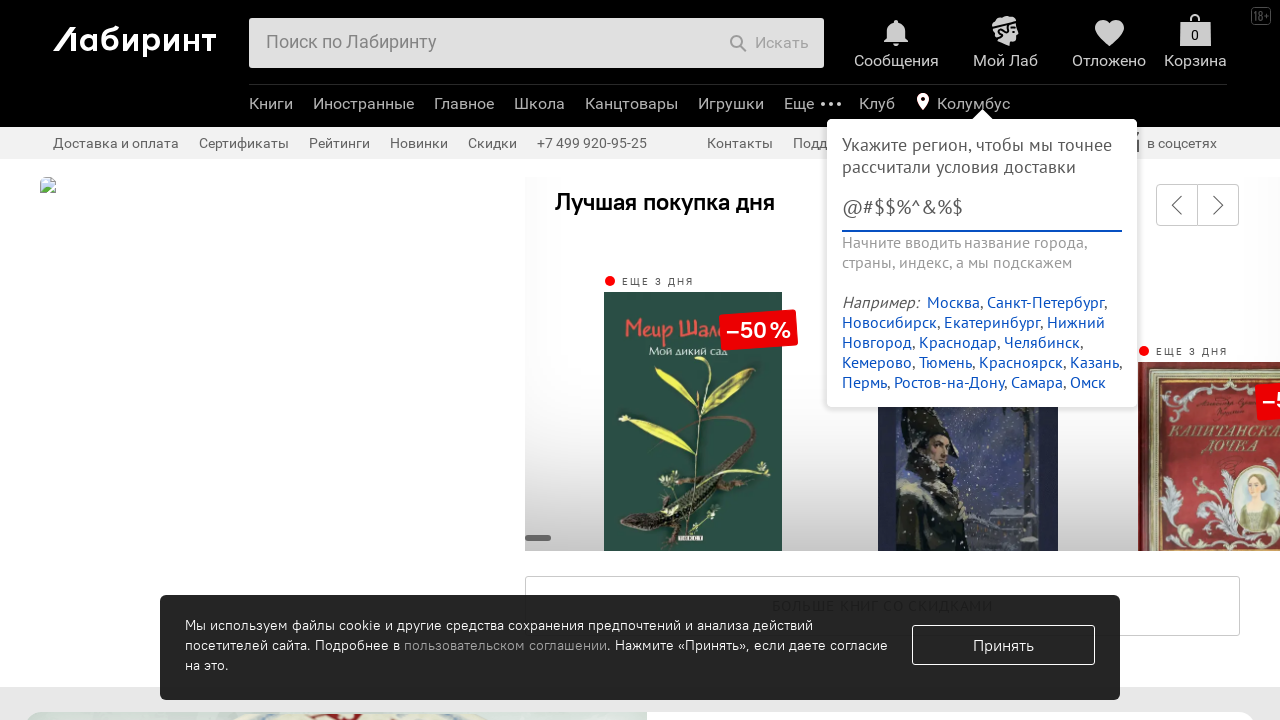

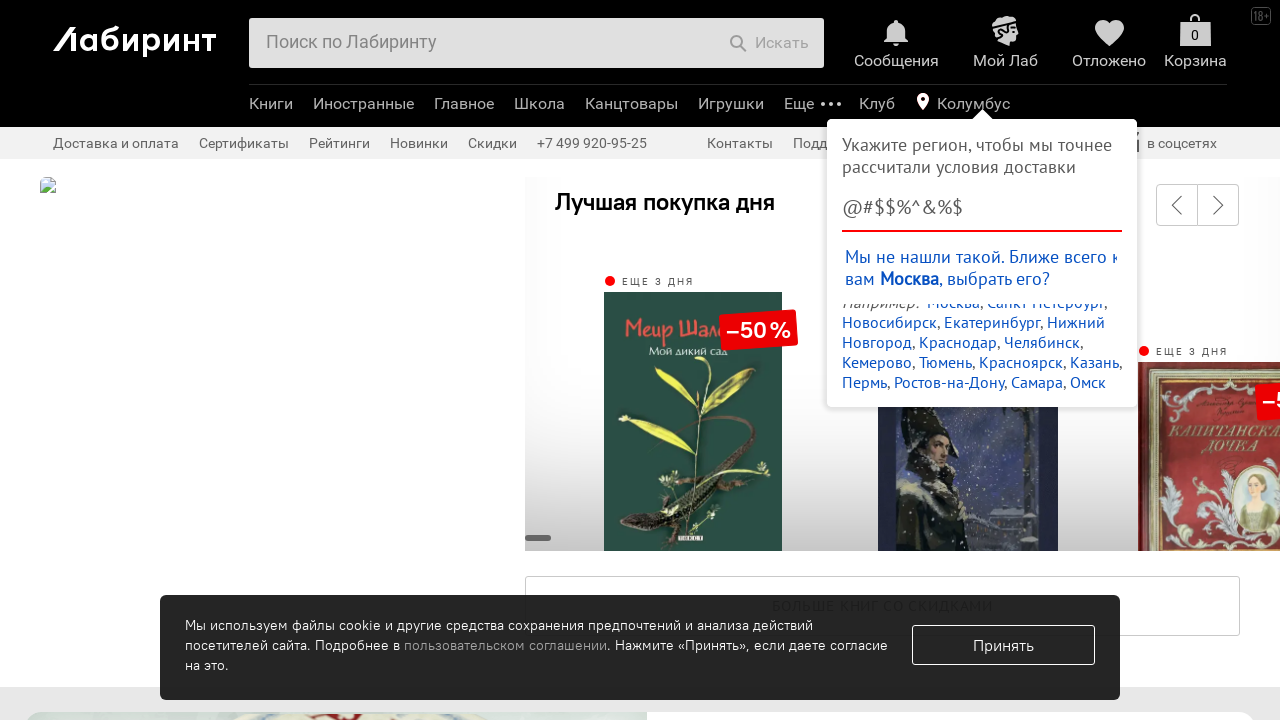